Tests alert dialog with input box by navigating to the alerts demo page, triggering an alert with input field, entering text, and accepting the alert

Starting URL: http://demo.automationtesting.in/Alerts.html

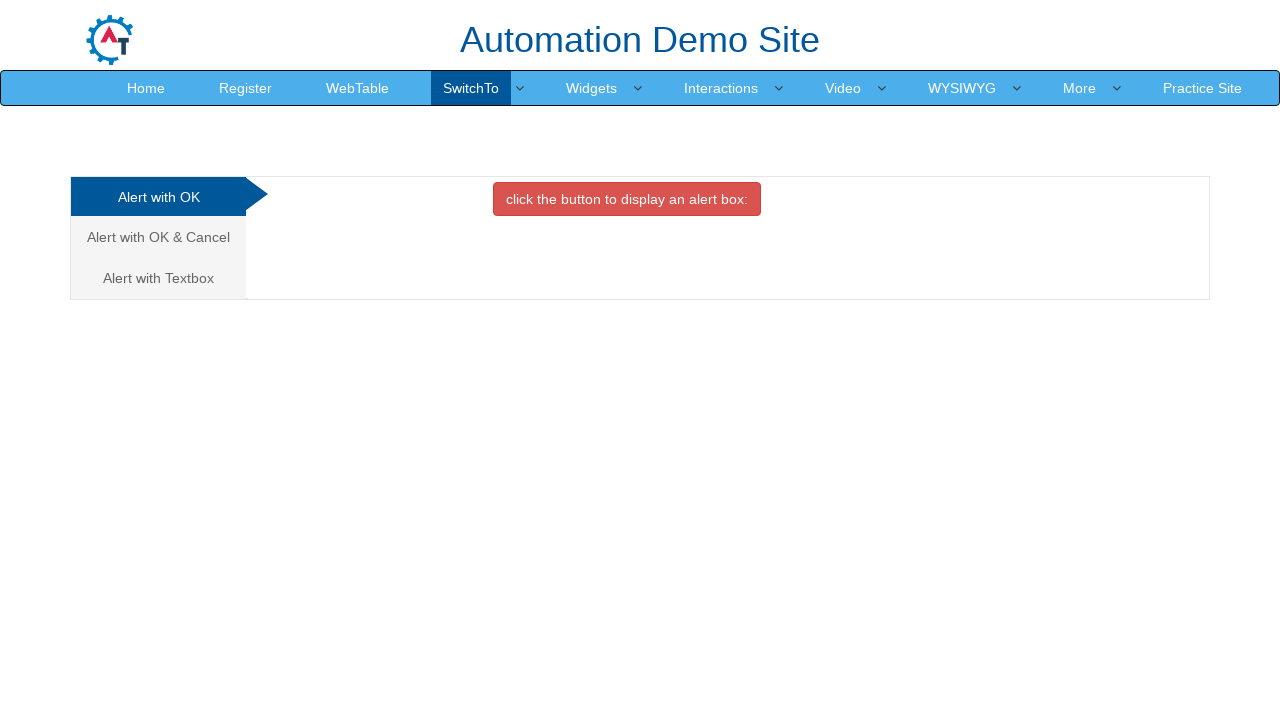

Clicked on the third tab (Alert with Textbox) at (158, 278) on xpath=/html/body/div[1]/div/div/div/div[1]/ul/li[3]/a
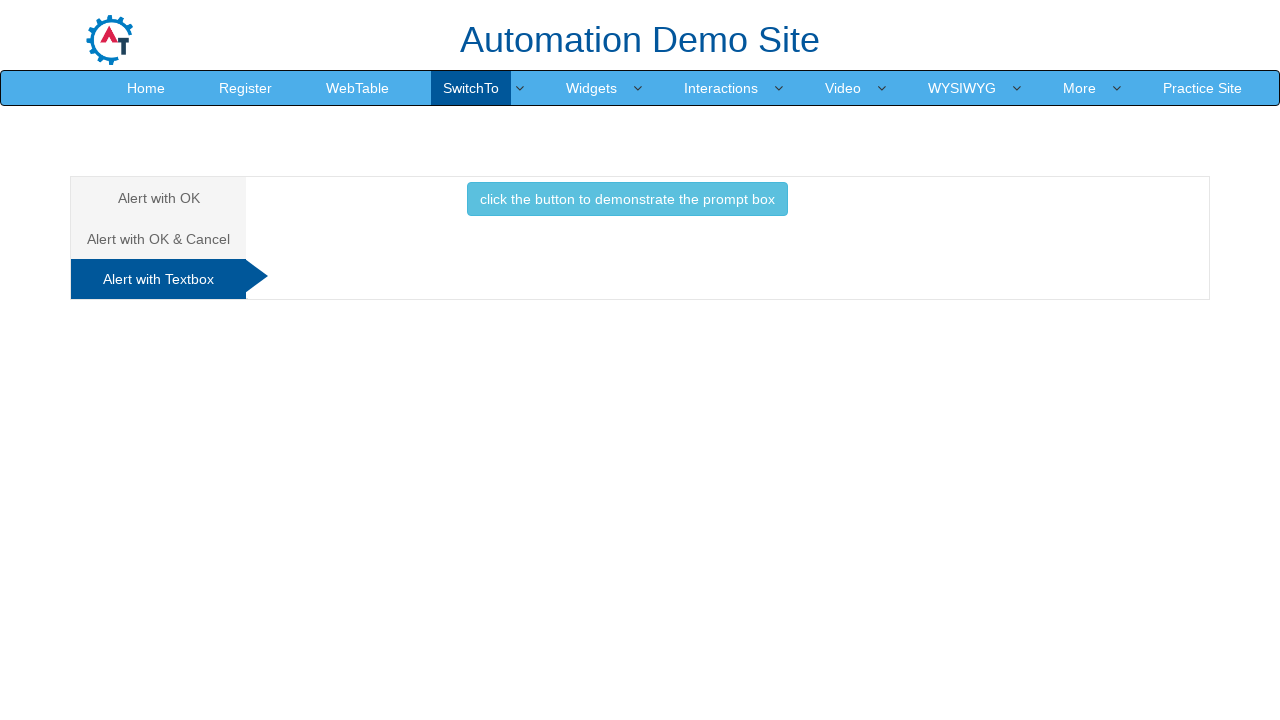

Clicked button to trigger alert with input box at (627, 199) on xpath=//*[@id='Textbox']/button
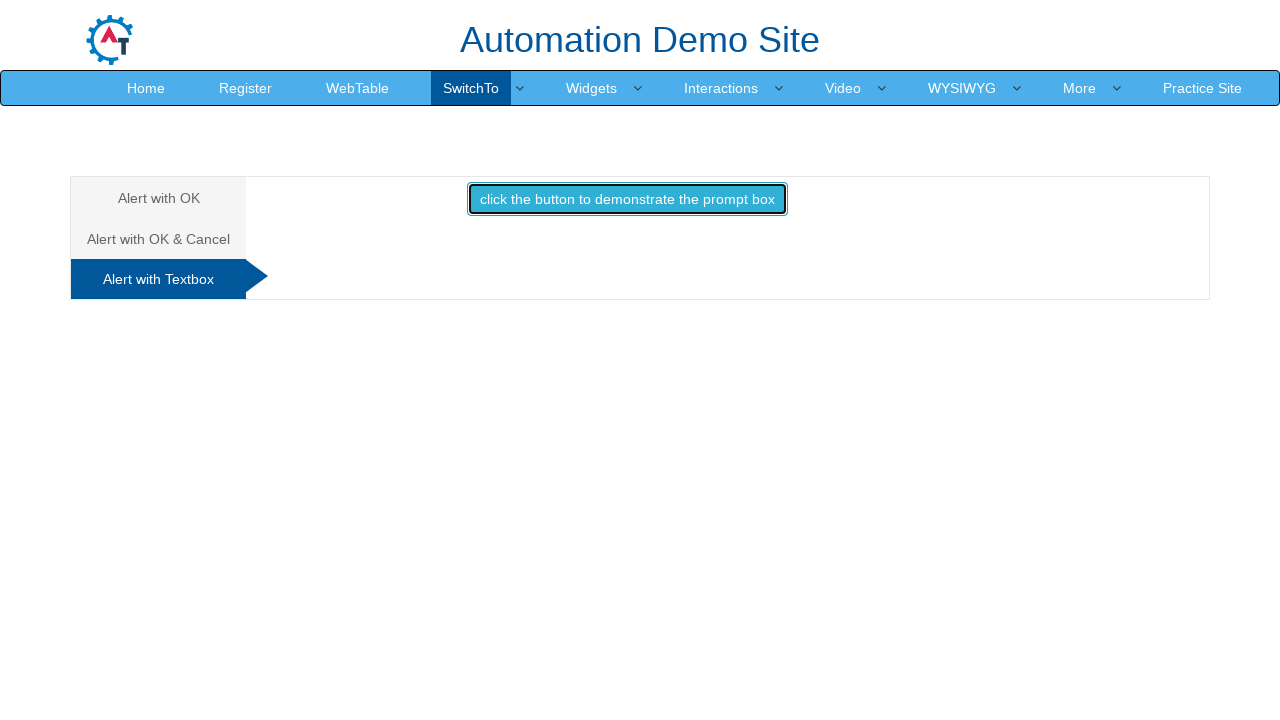

Set up dialog handler to accept alert with input 'Starkkraft'
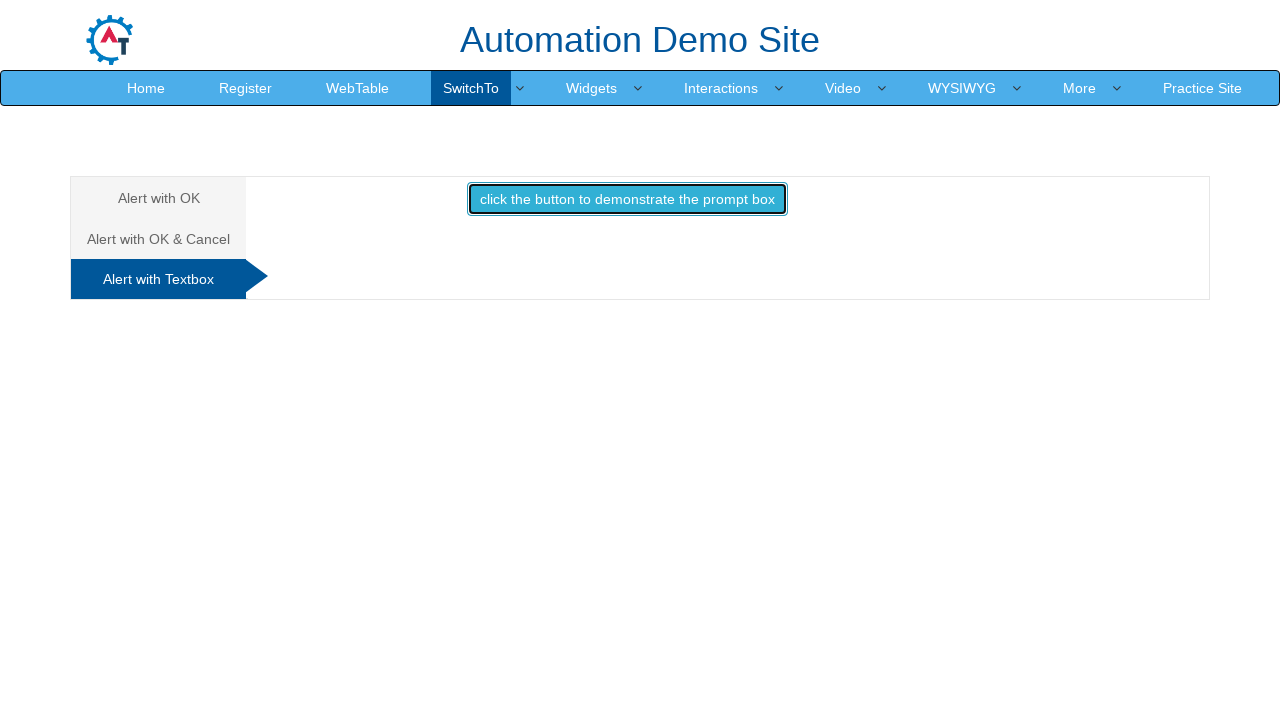

Clicked button to trigger alert and accepted with input text at (627, 199) on xpath=//*[@id='Textbox']/button
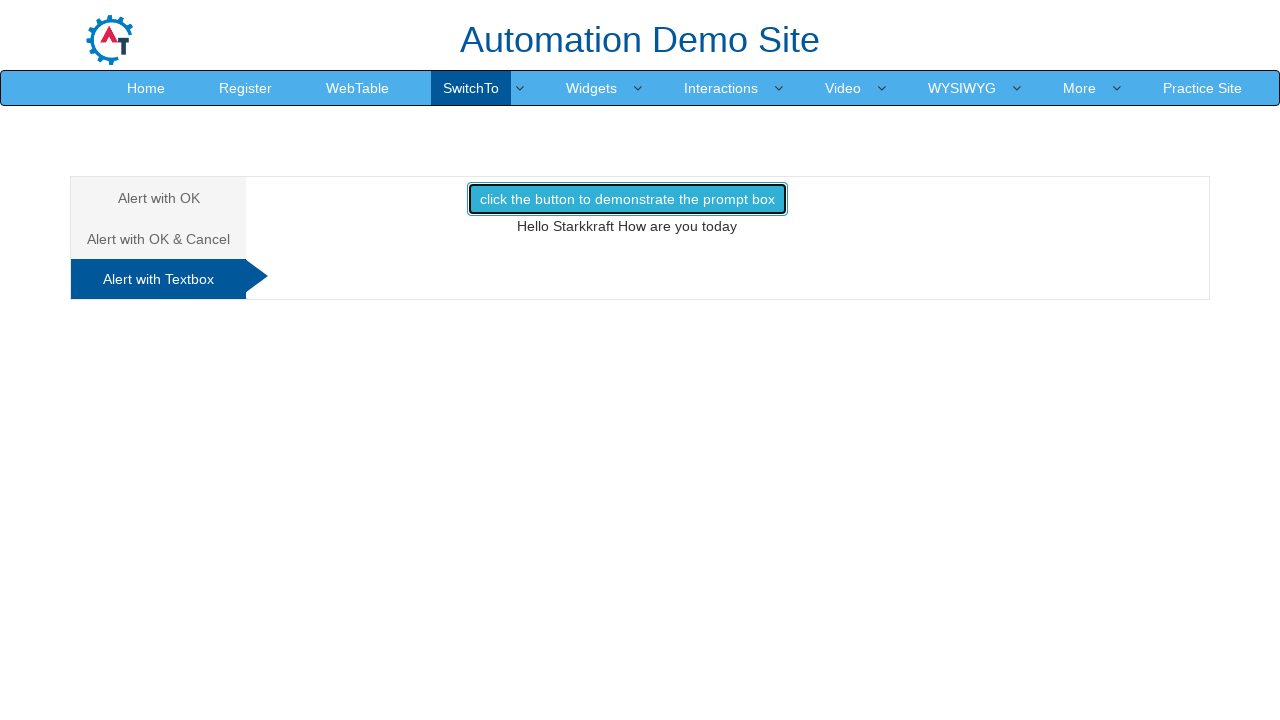

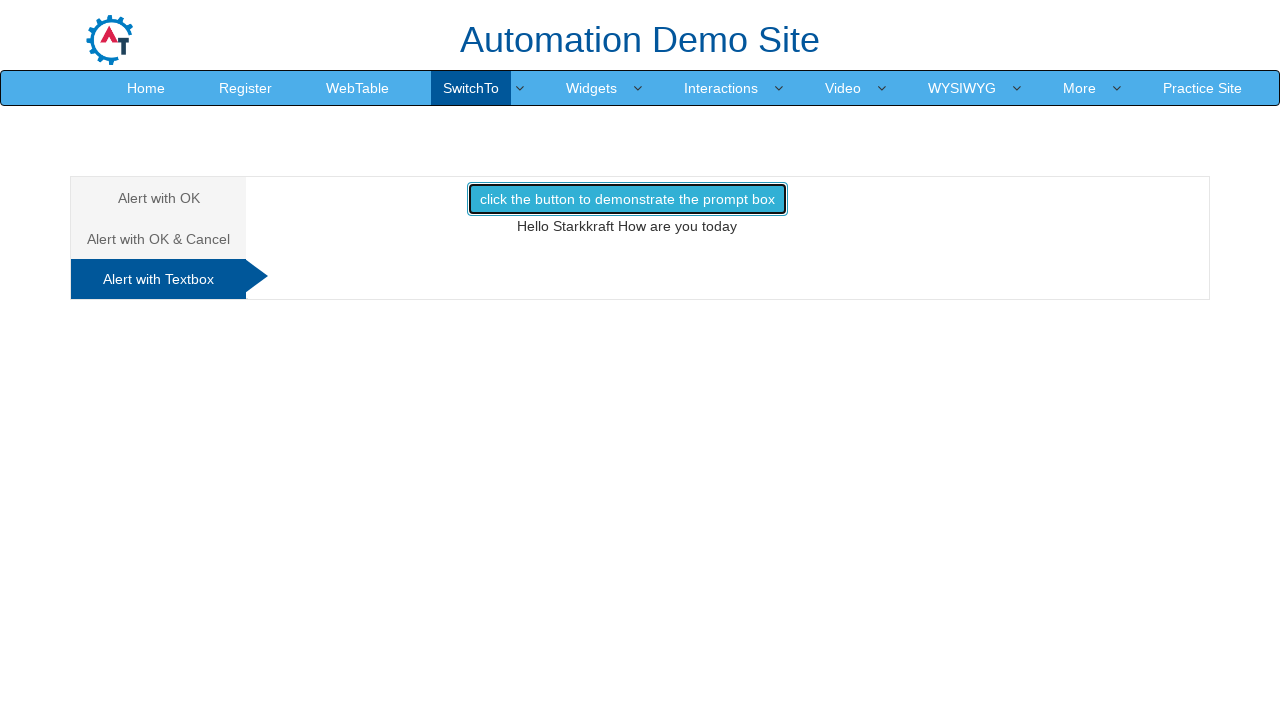